Navigates to example.com, queries for a link element, and clicks it to test basic element selection and clicking functionality.

Starting URL: https://example.com

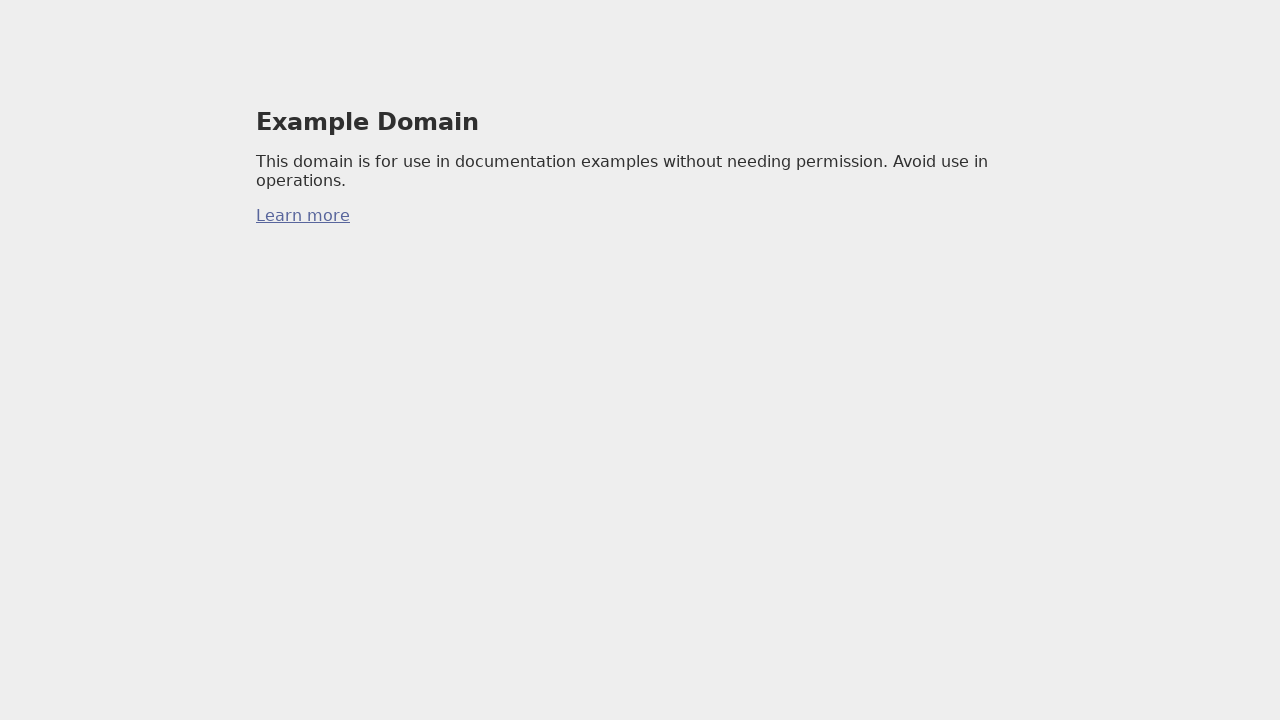

Queried for first anchor element on the page
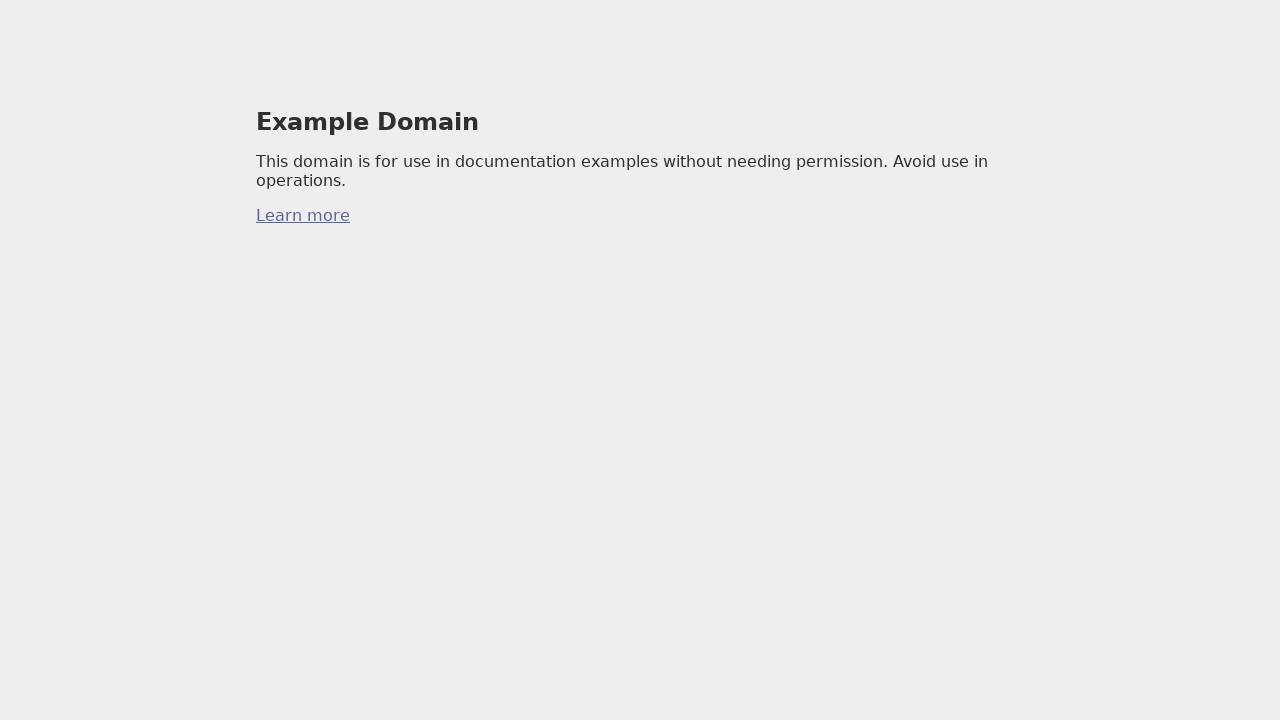

Clicked the anchor element
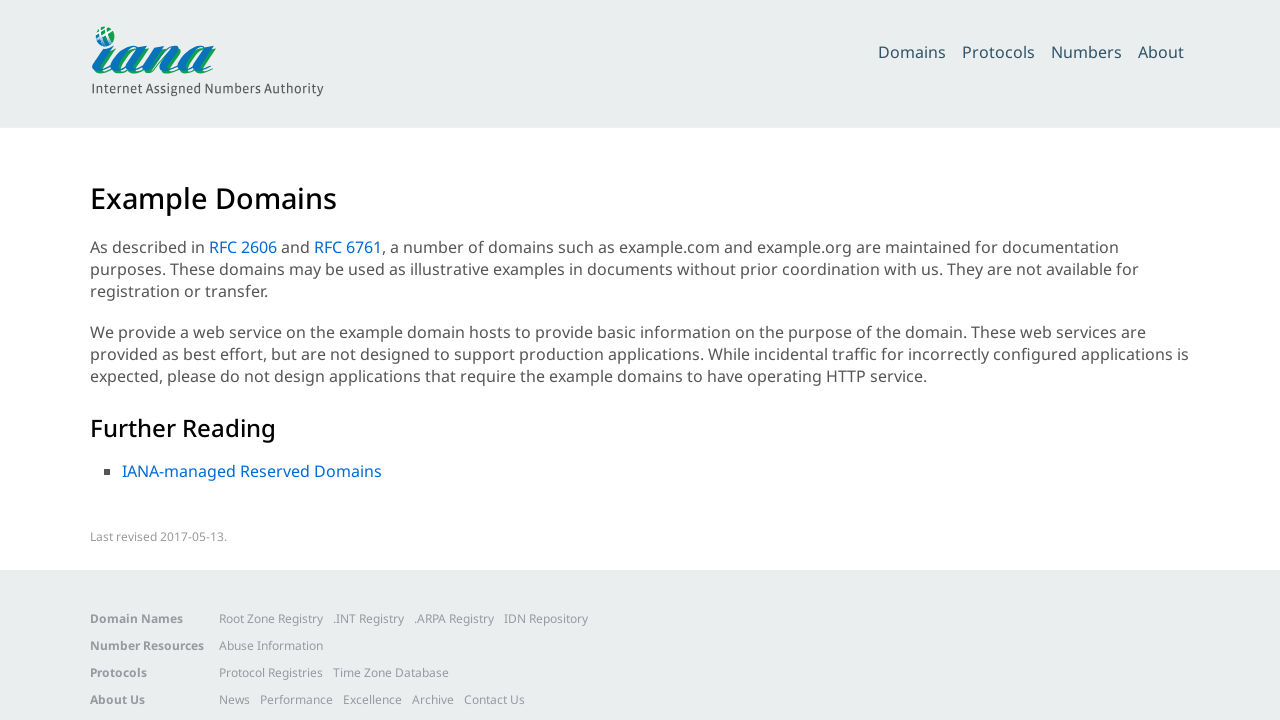

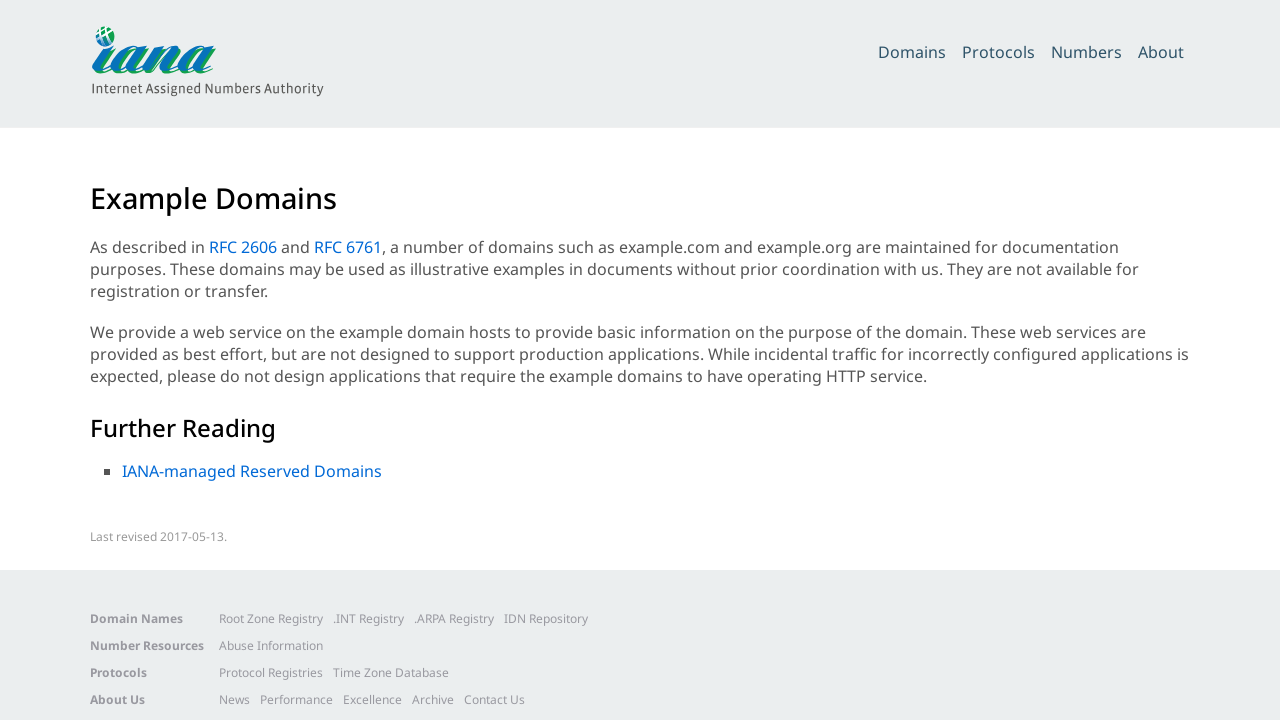